Tests the DemoQA text box form by clicking on Elements, navigating to Text Box, filling in name, email, current address, and permanent address fields, then submitting the form

Starting URL: https://demoqa.com/

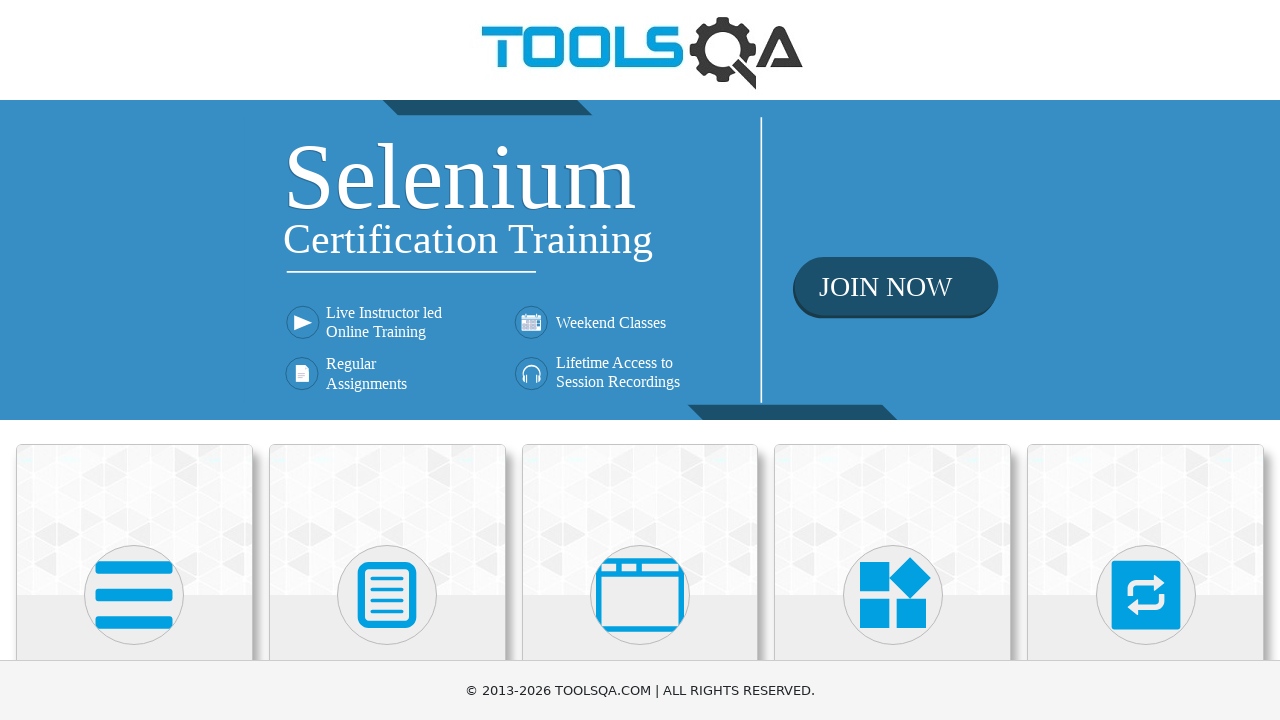

Clicked on Elements card at (134, 360) on text=Elements
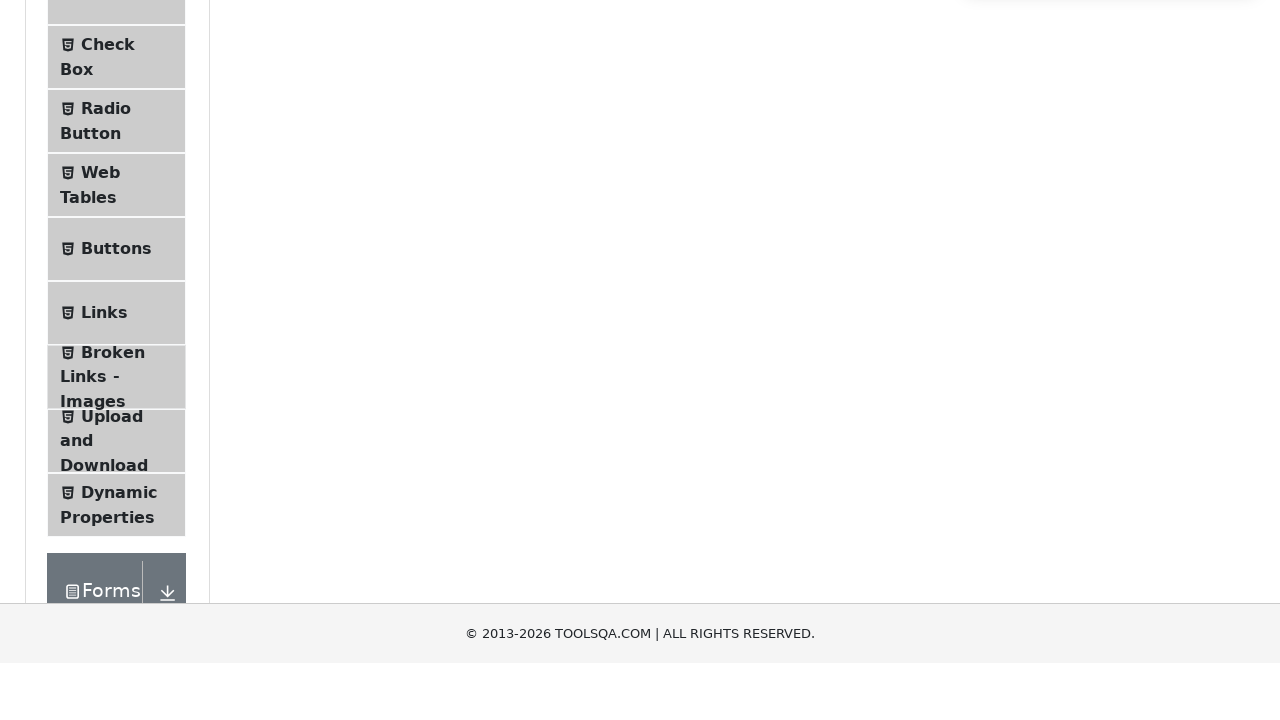

Clicked on Text Box menu item at (119, 261) on text=Text Box
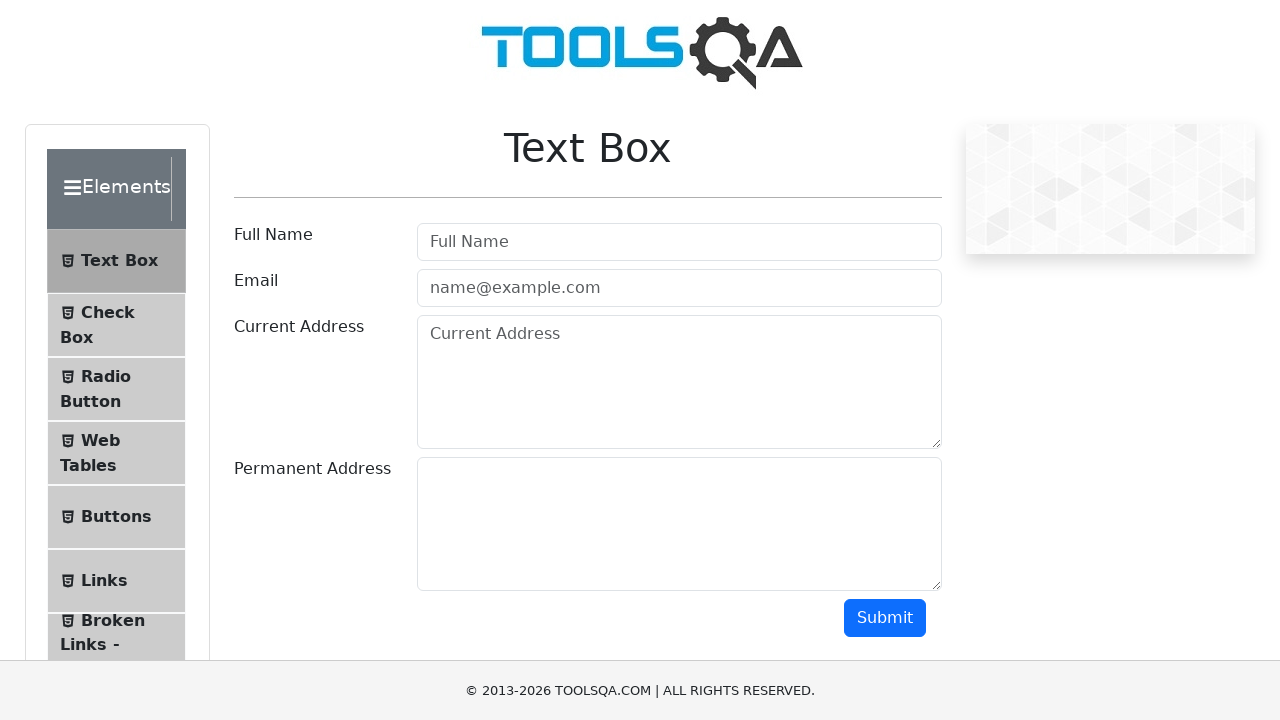

Filled full name field with 'name1' on #userName
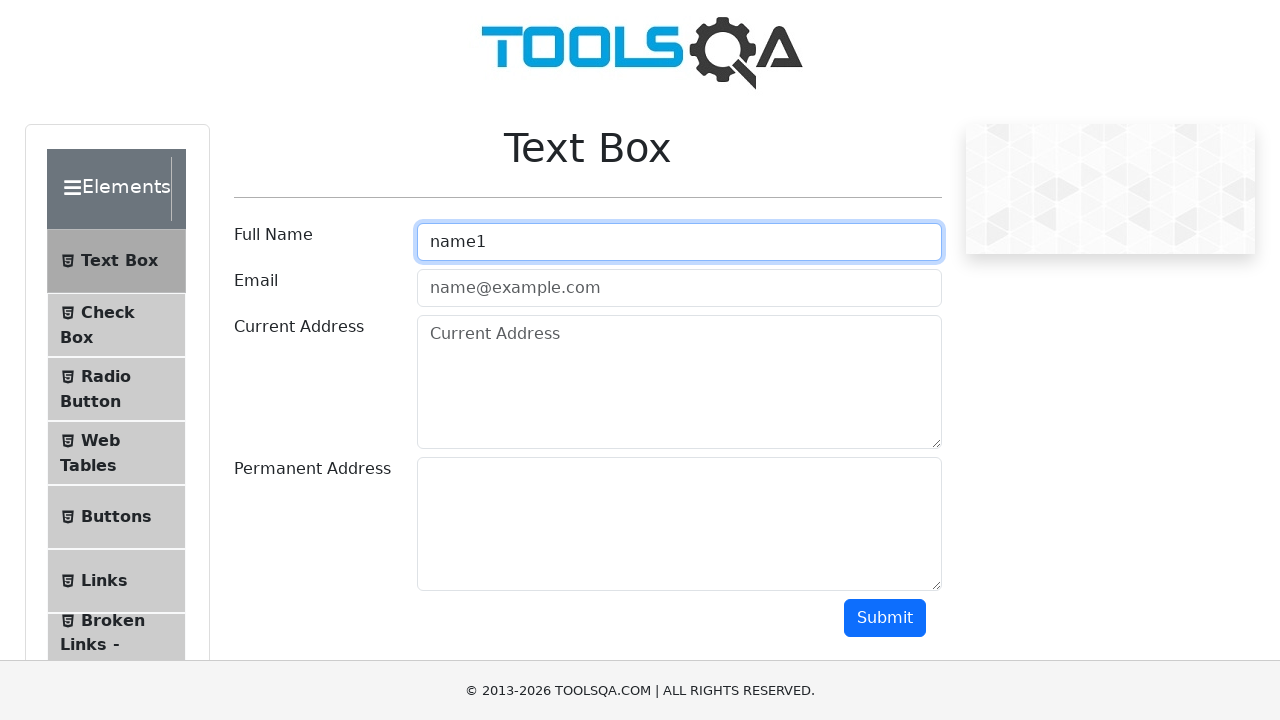

Filled email field with 'name1@gmail.com' on #userEmail
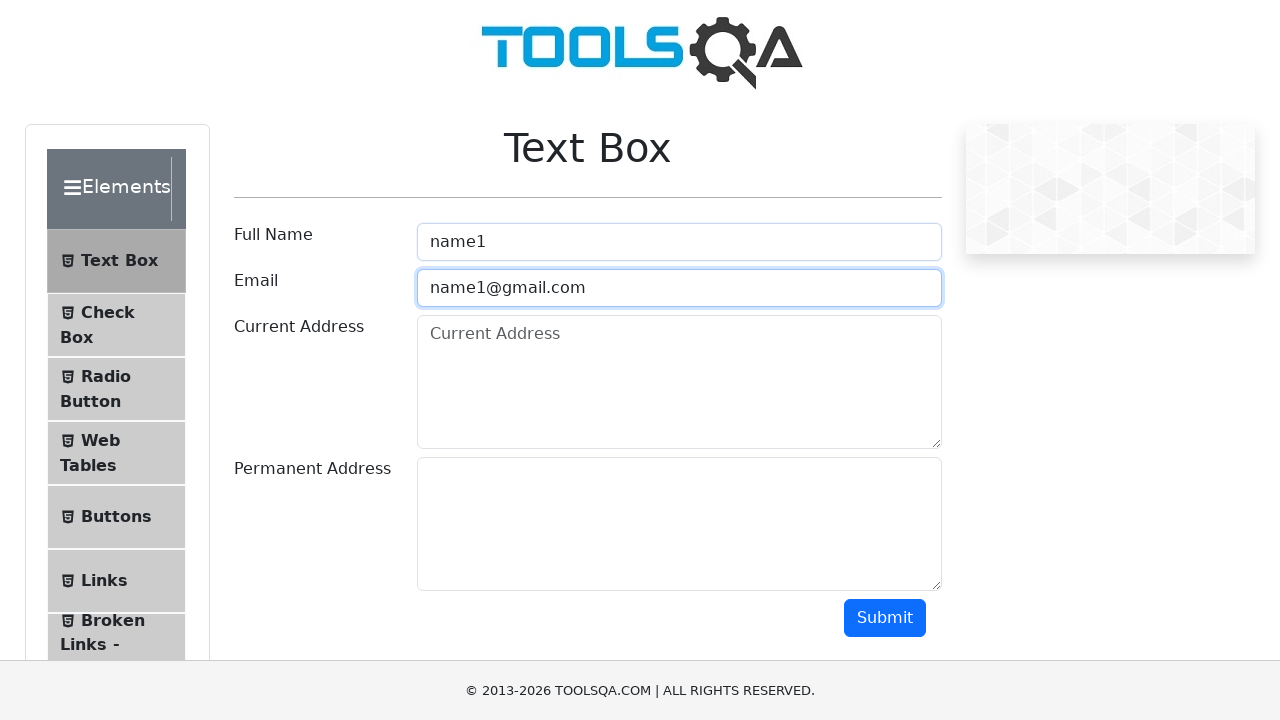

Filled current address field with 'success' on #currentAddress
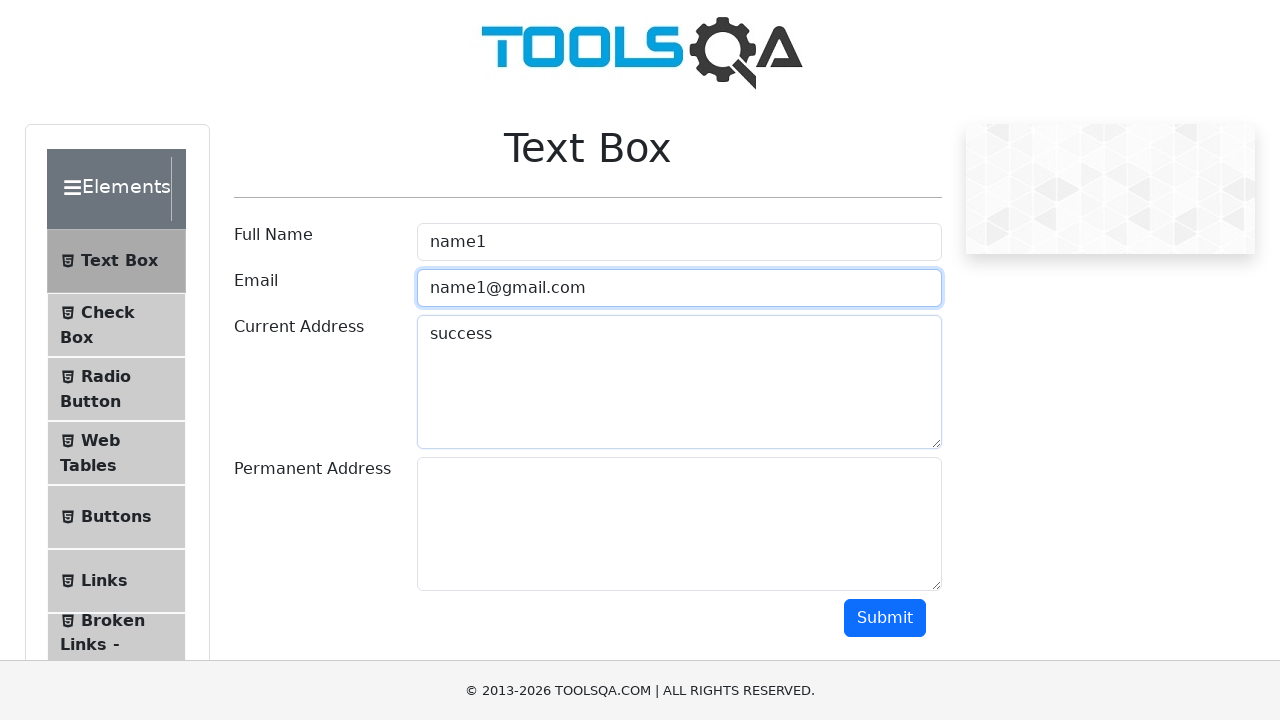

Filled permanent address field with 'success' on #permanentAddress
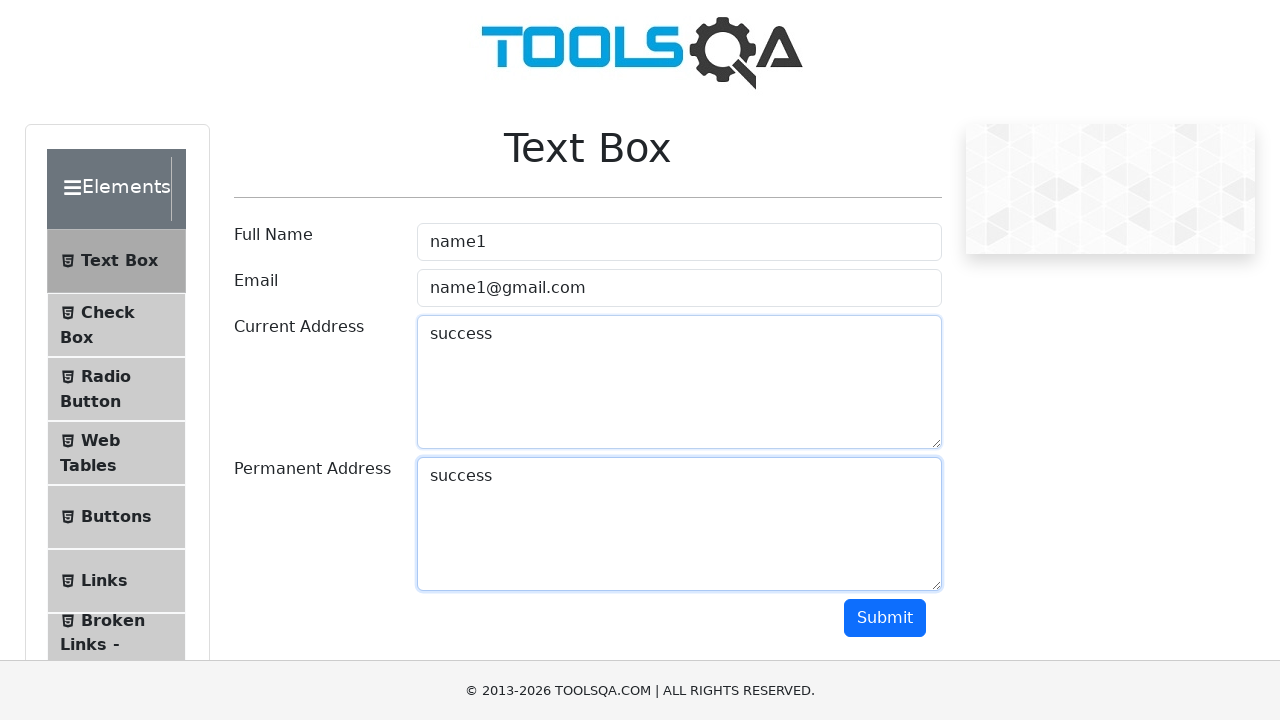

Clicked submit button to submit the form at (885, 618) on #submit
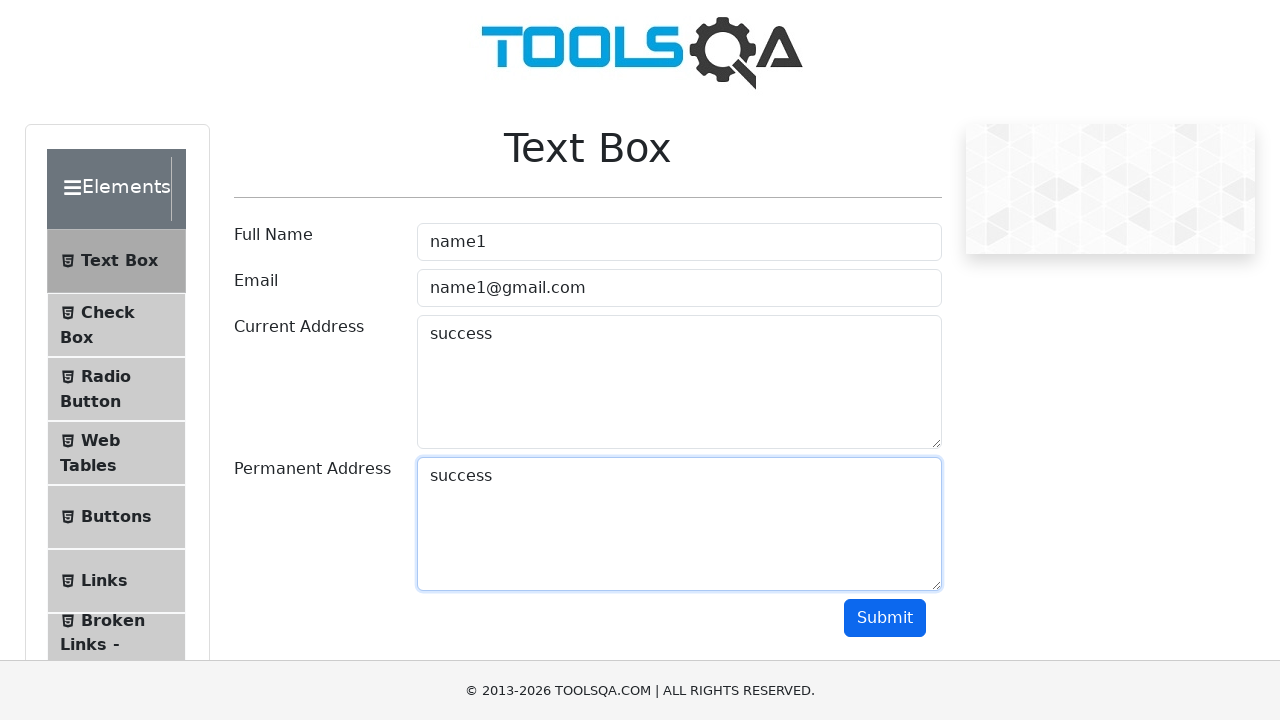

Form submission output appeared on the page
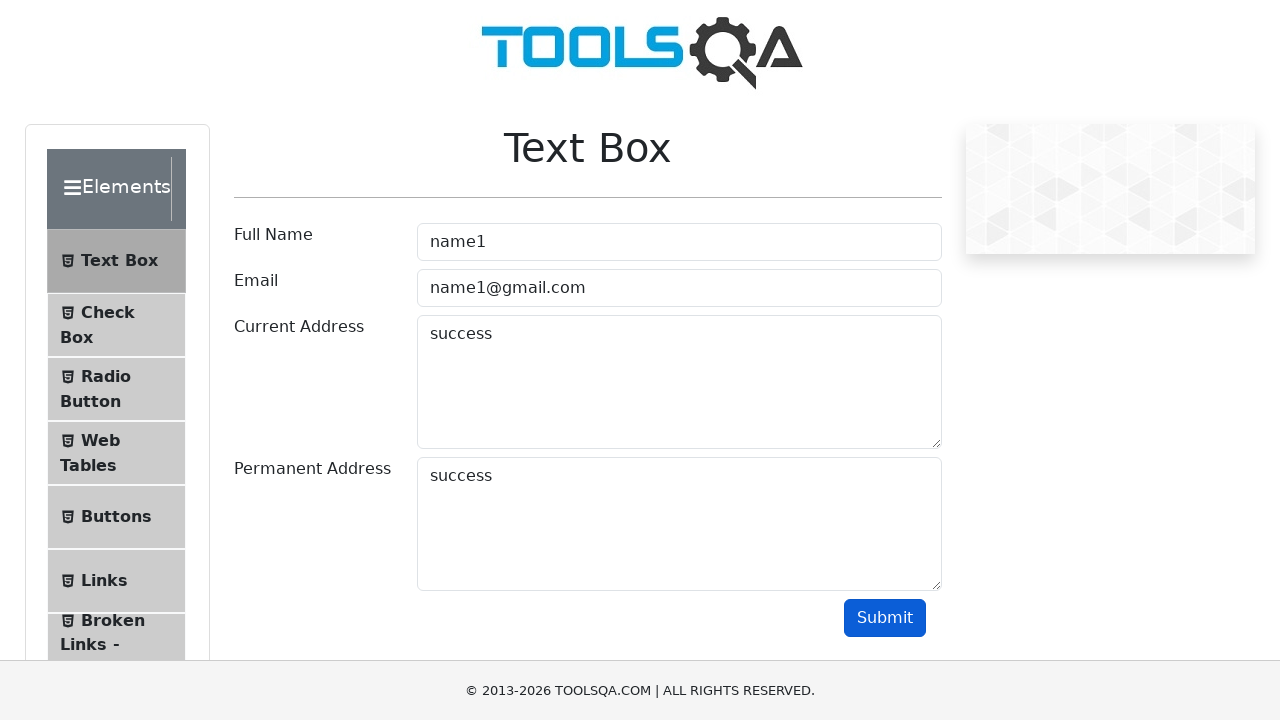

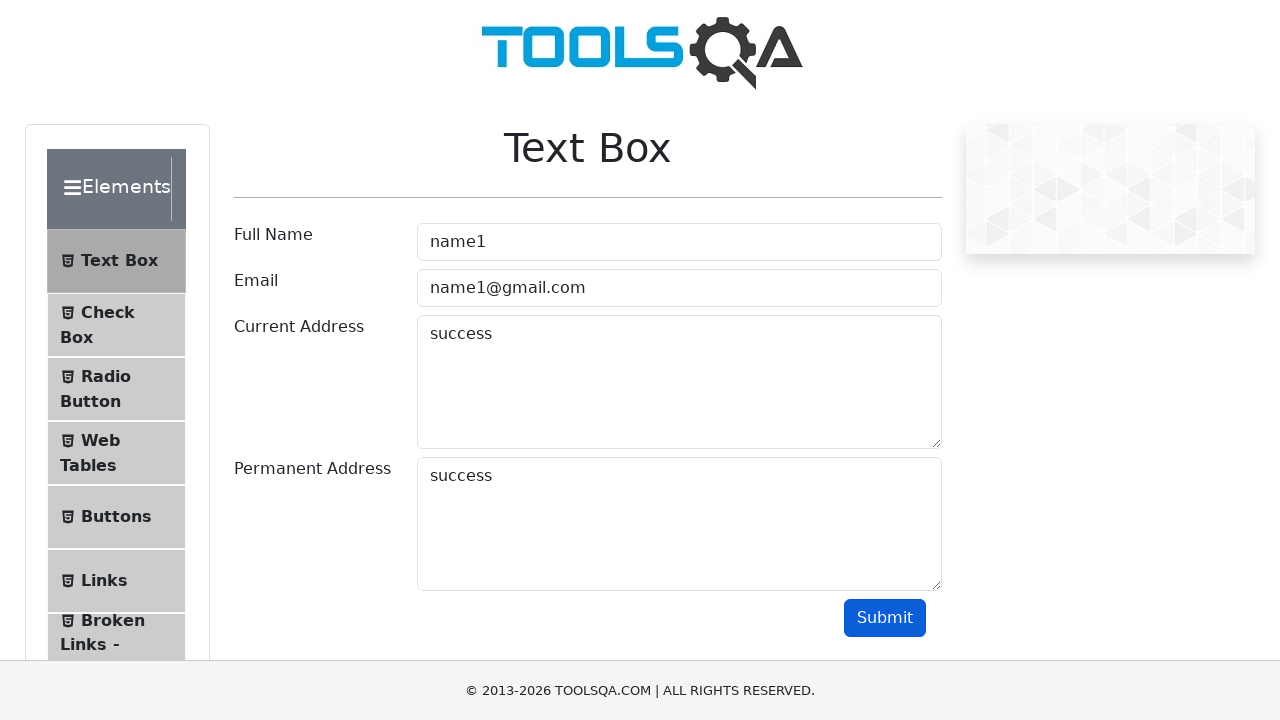